Tests password validation with special character # - expects invalid value for "Rotem3#"

Starting URL: https://testpages.eviltester.com/styled/apps/7charval/simple7charvalidation.html

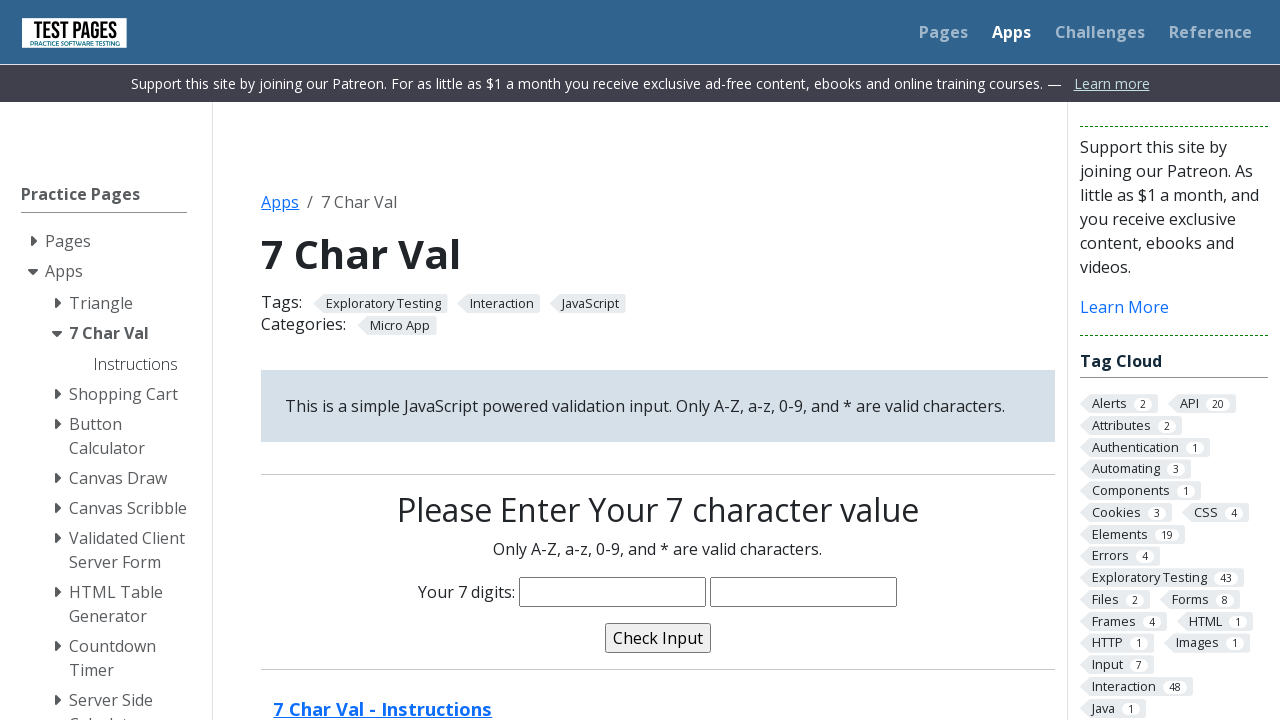

Filled character input field with 'Rotem3#' containing special character on input[name='characters']
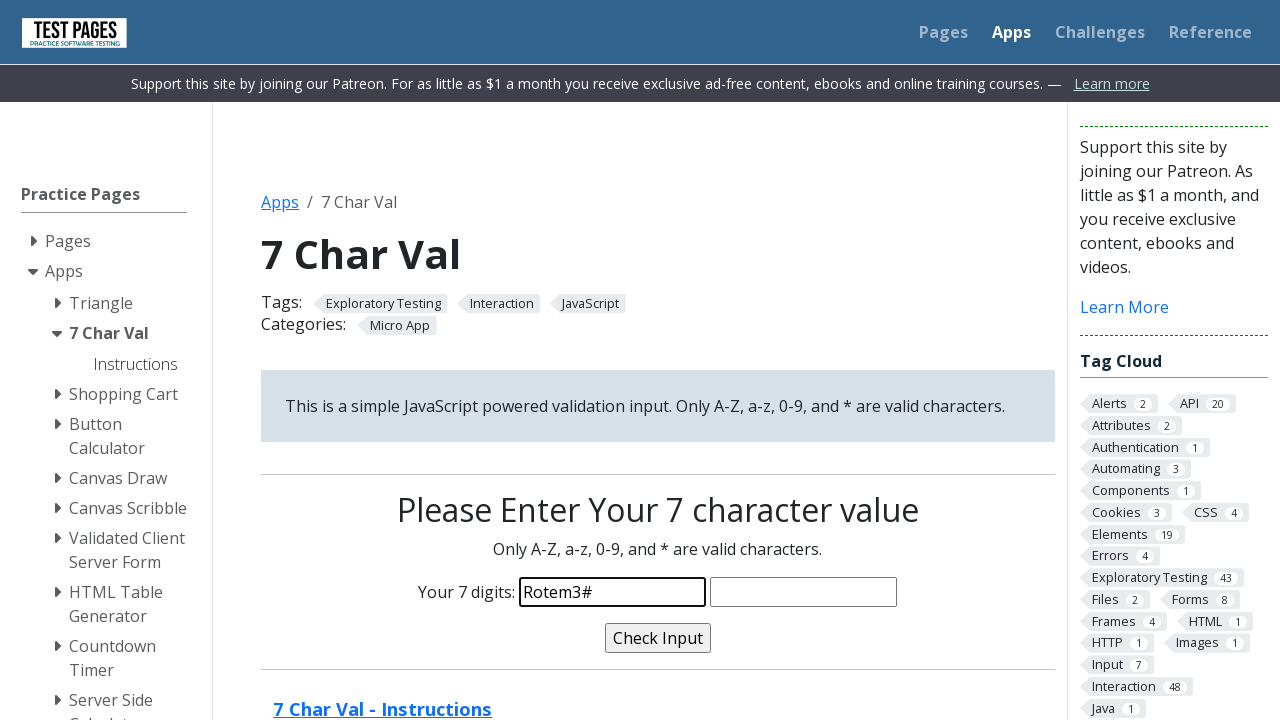

Clicked validate button to check password at (658, 638) on input[name='validate']
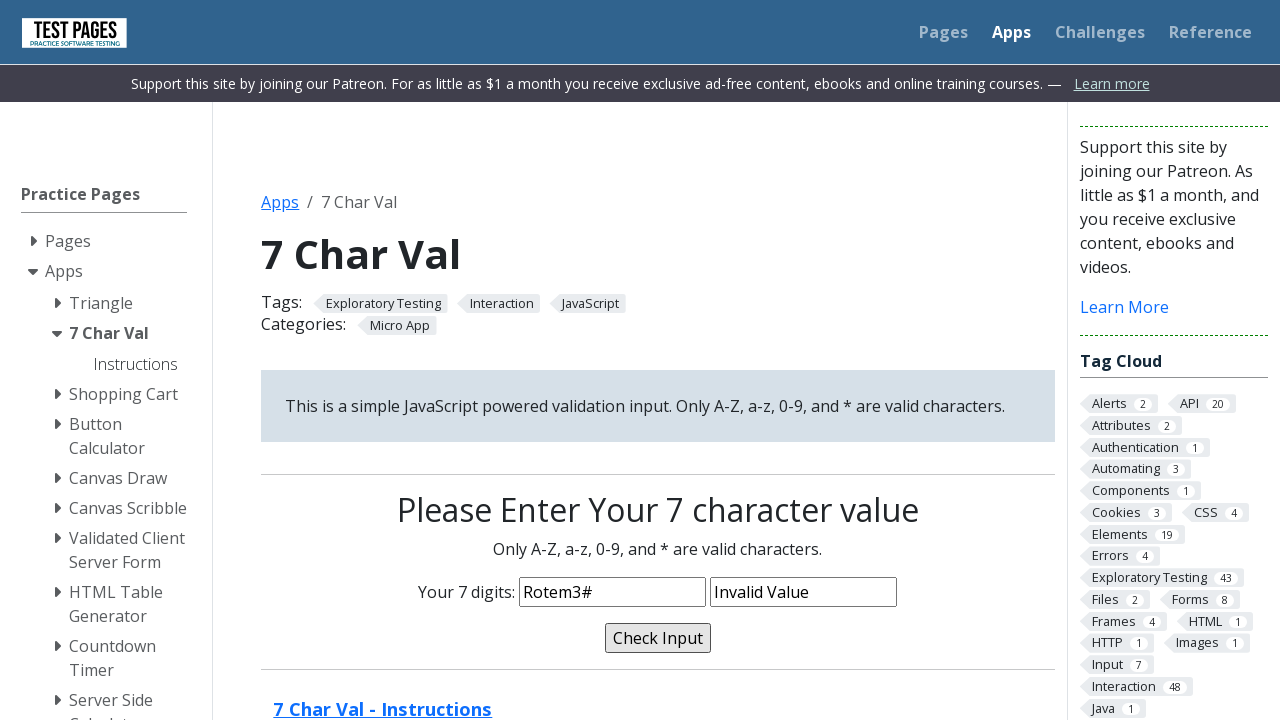

Validation message appeared - special character # should be marked as invalid
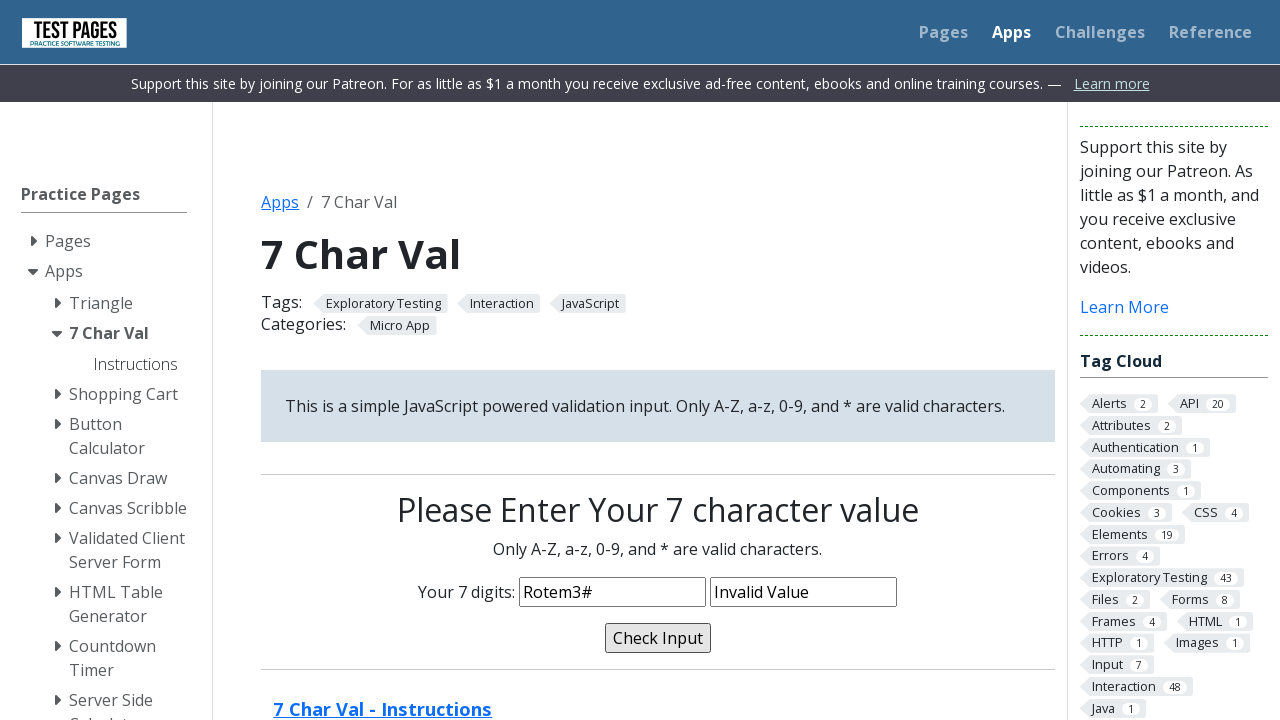

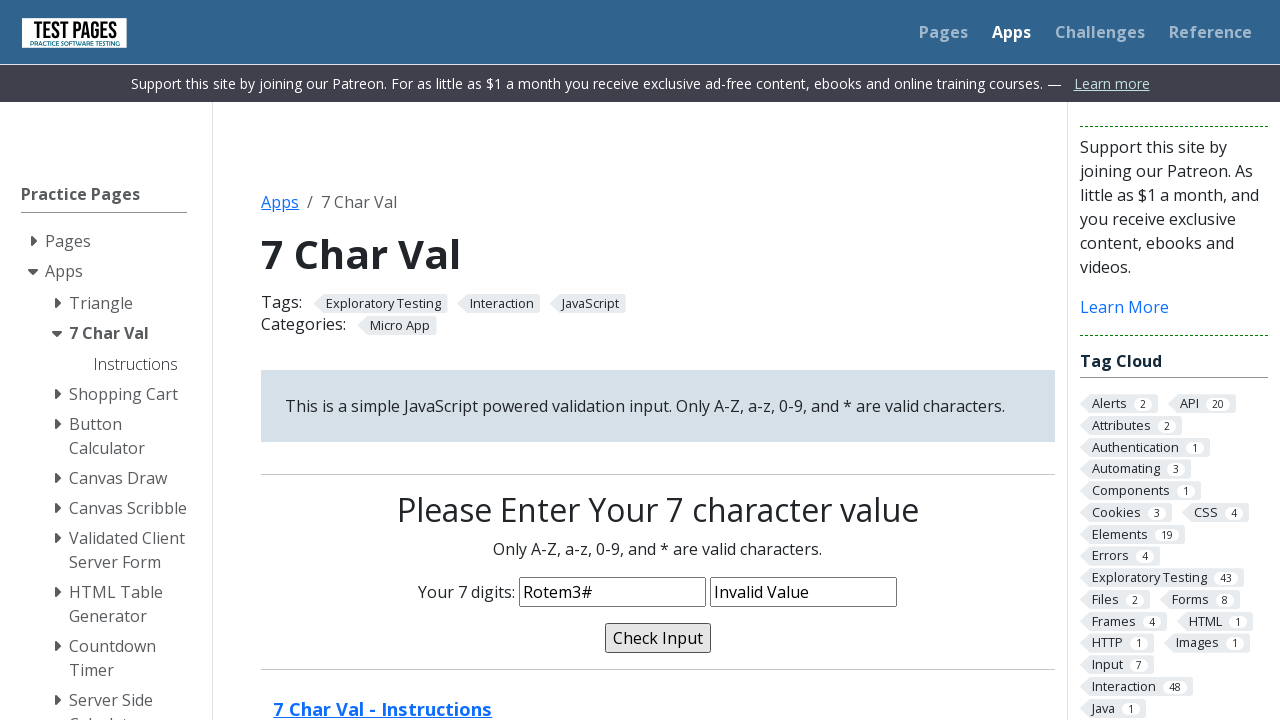